Tests dropdown selection functionality on a flight booking practice page by selecting origin station (BOM), destination station (MAA), clicking a date, and conditionally clicking the round trip option based on element visibility state.

Starting URL: https://rahulshettyacademy.com/dropdownsPractise/

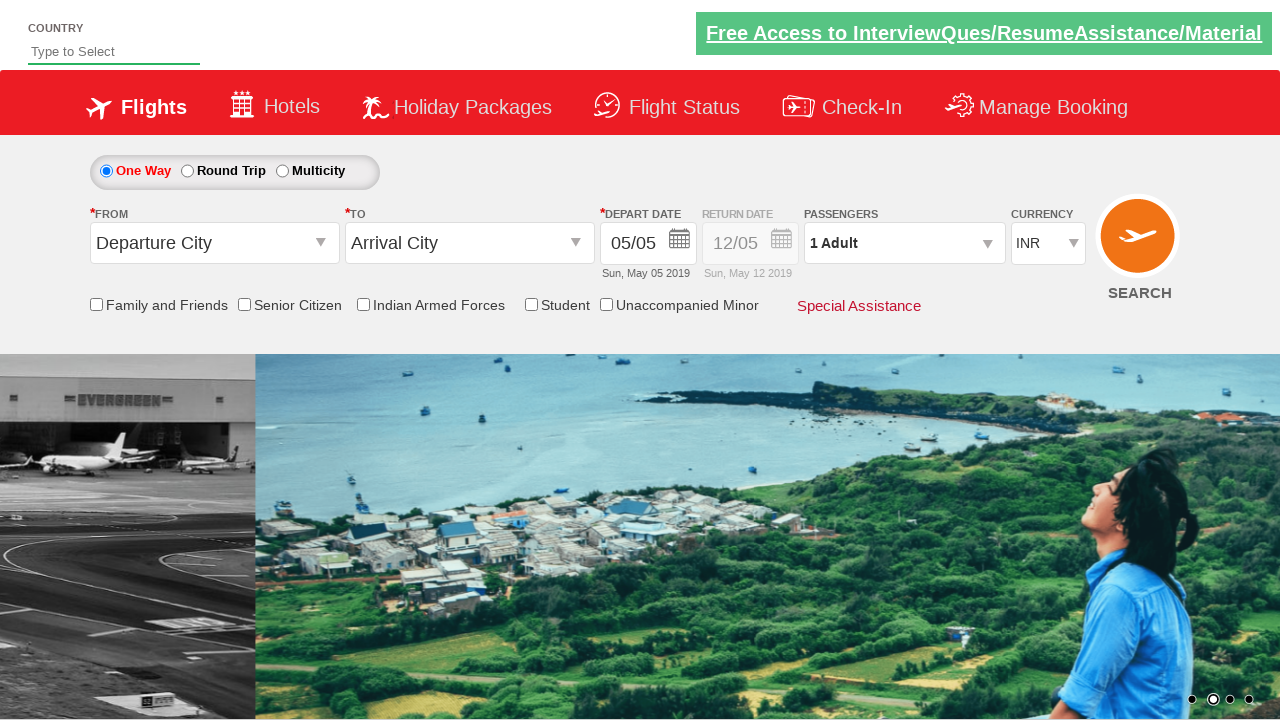

Clicked origin station dropdown at (323, 244) on #ctl00_mainContent_ddl_originStation1_CTXTaction
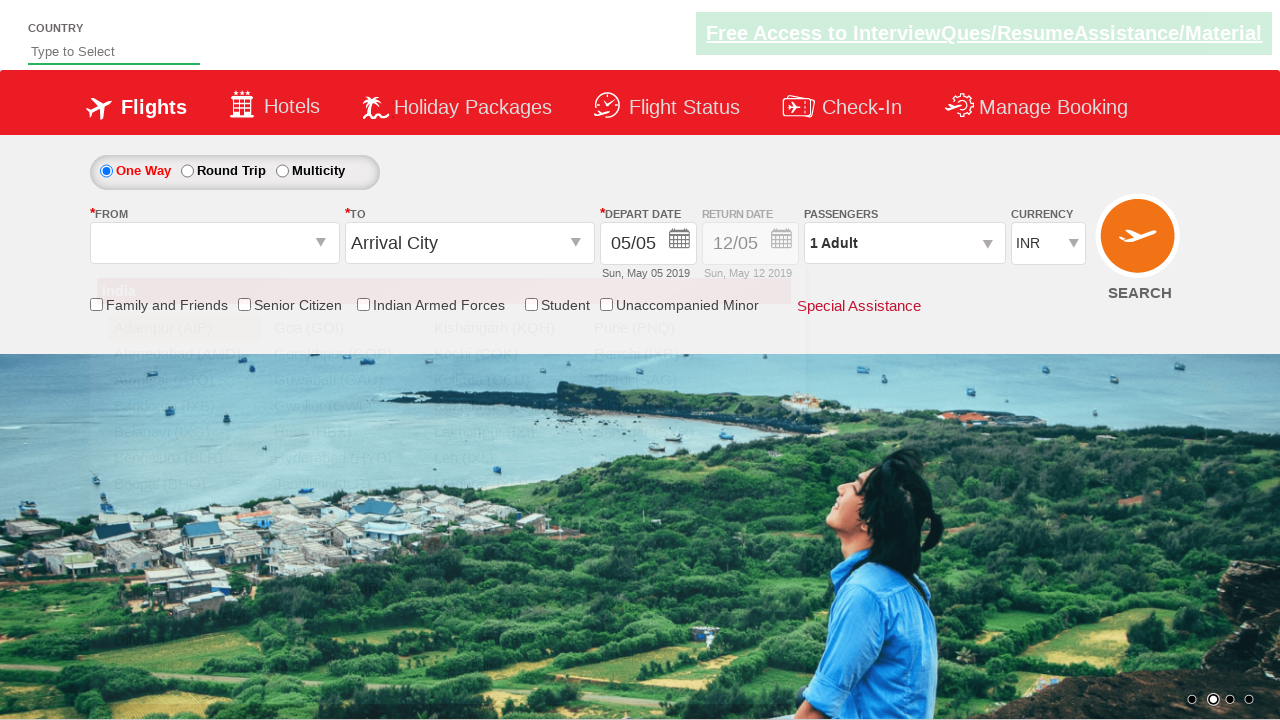

Selected BOM (Mumbai) as origin station at (504, 536) on xpath=//a[@value='BOM']
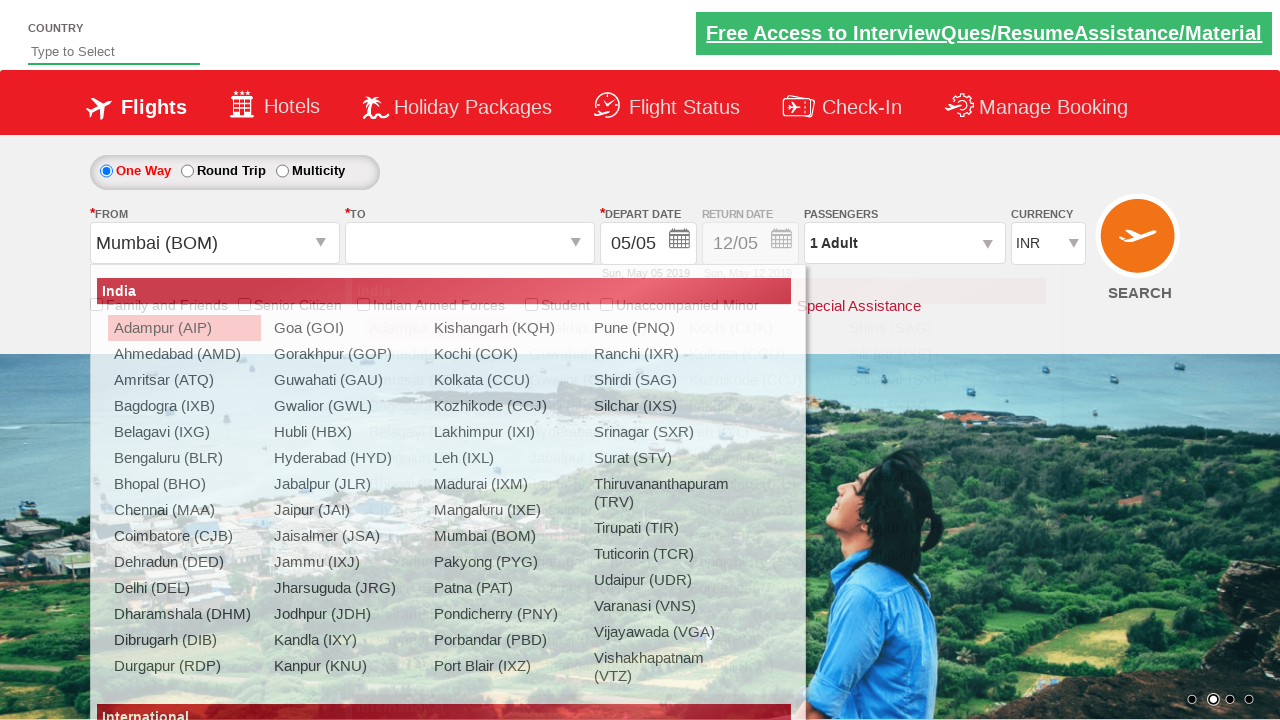

Waited 500ms for destination dropdown to be ready
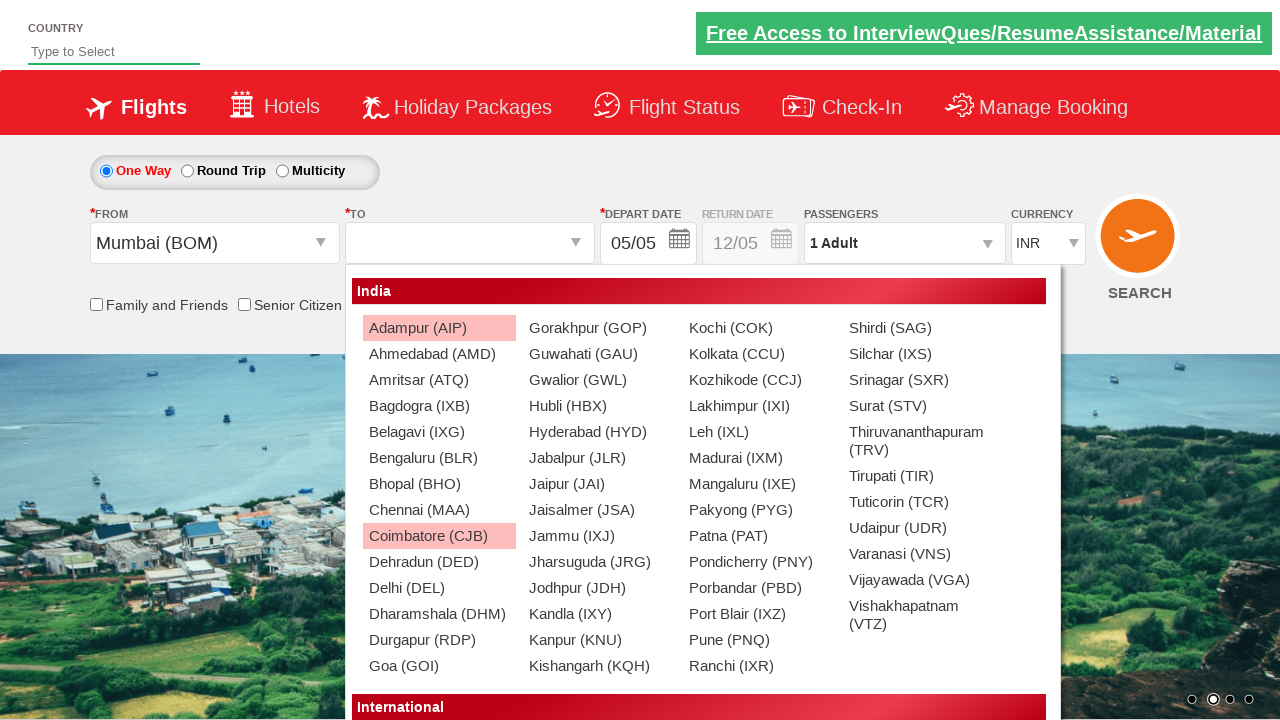

Selected MAA (Chennai) as destination station at (439, 510) on xpath=//div[@id='glsctl00_mainContent_ddl_destinationStation1_CTNR']//a[@value='
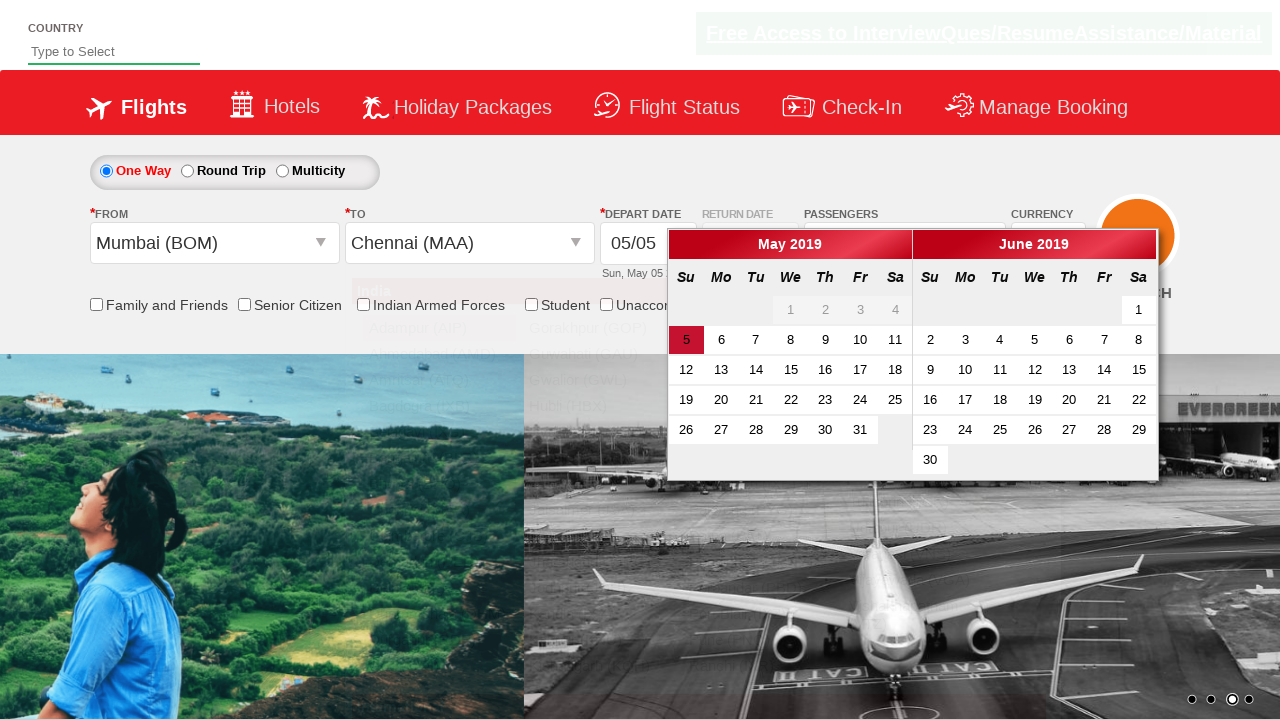

Clicked active date in calendar at (686, 340) on .ui-state-default.ui-state-active
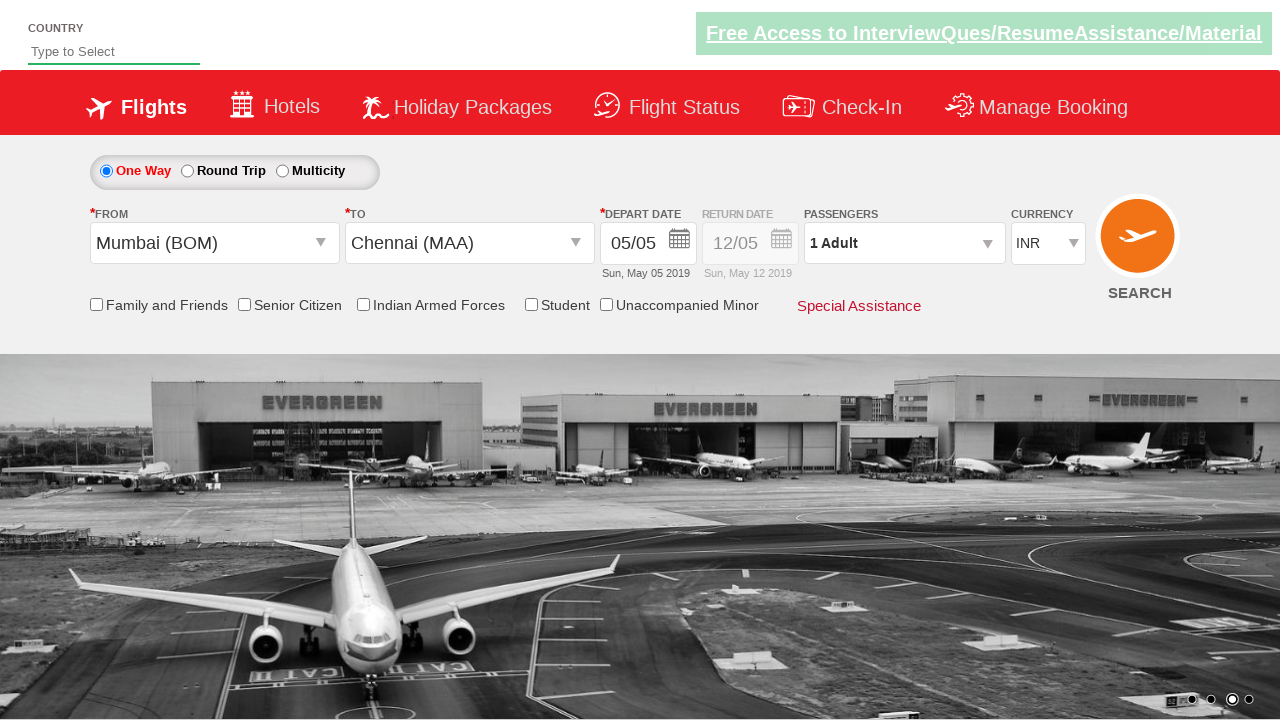

Retrieved style attribute of Div1 to check round trip section state
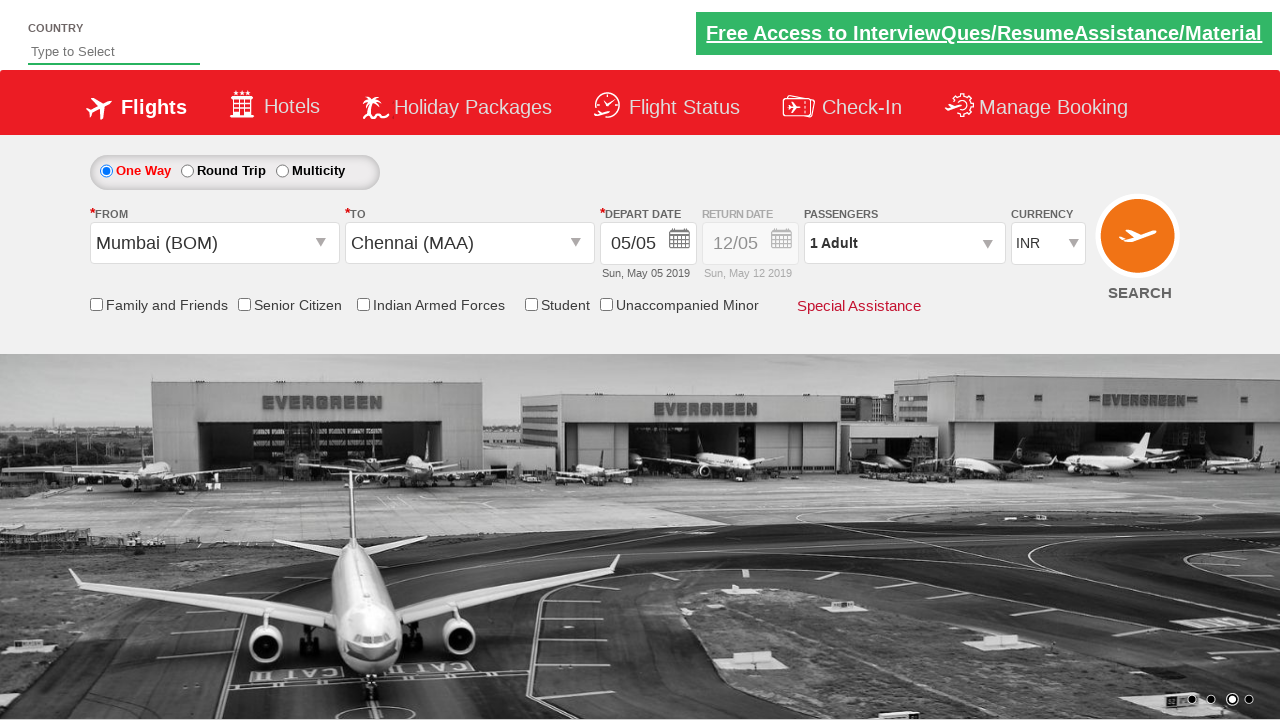

Clicked round trip option to enable it (section was disabled) at (187, 171) on #ctl00_mainContent_rbtnl_Trip_1
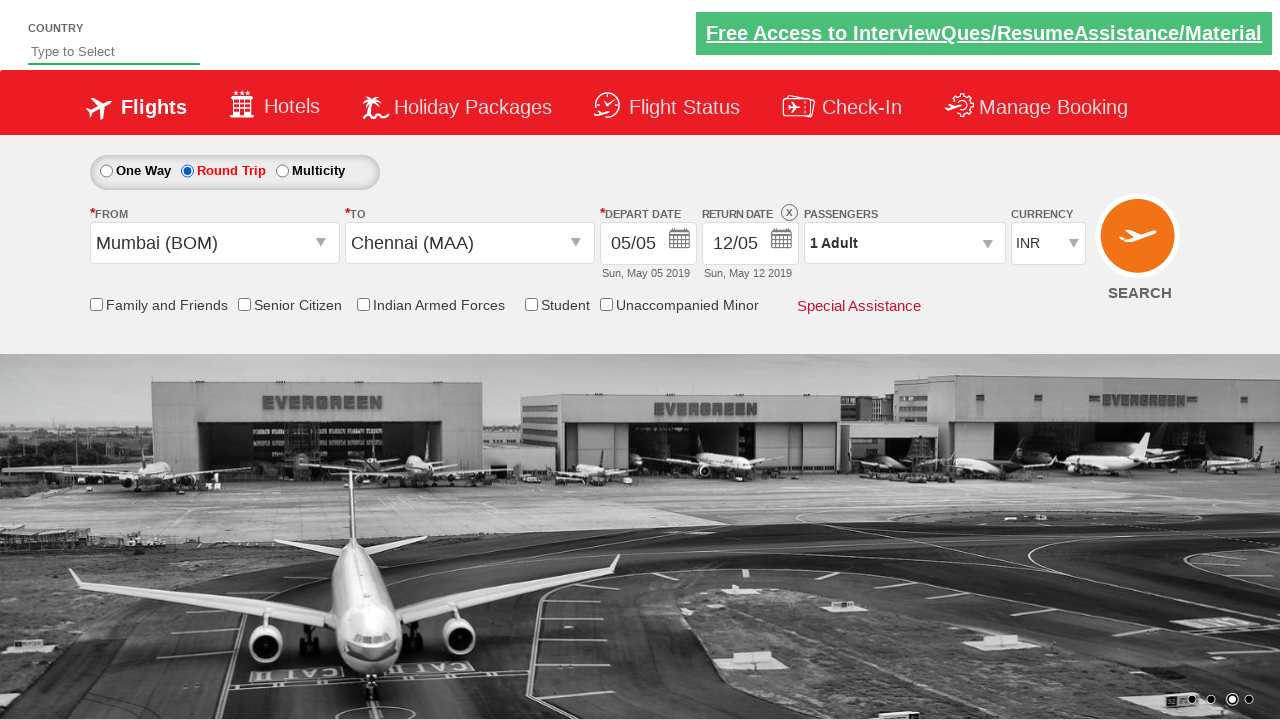

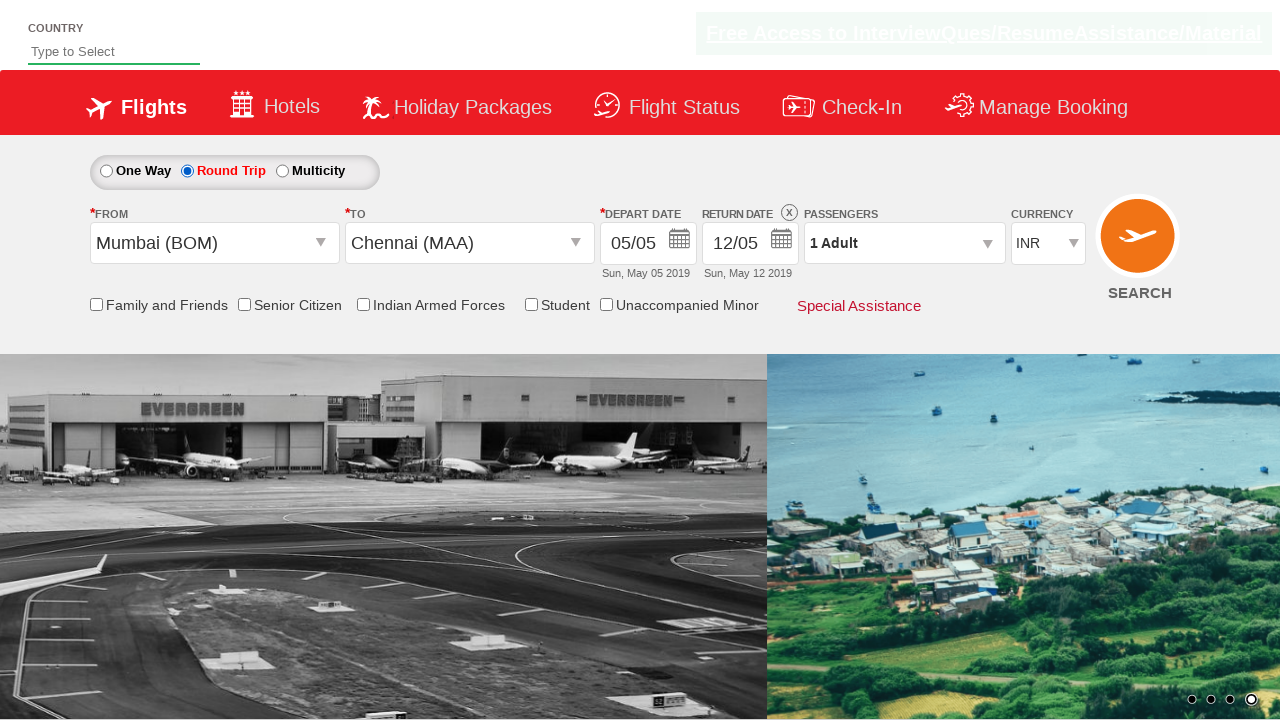